Tests the datepicker calendar navigation by selecting a specific future date (March 5, 2025), navigating forward through months using the Next button until reaching the target month and year.

Starting URL: http://seleniumpractise.blogspot.com/2016/08/how-to-handle-calendar-in-selenium.html

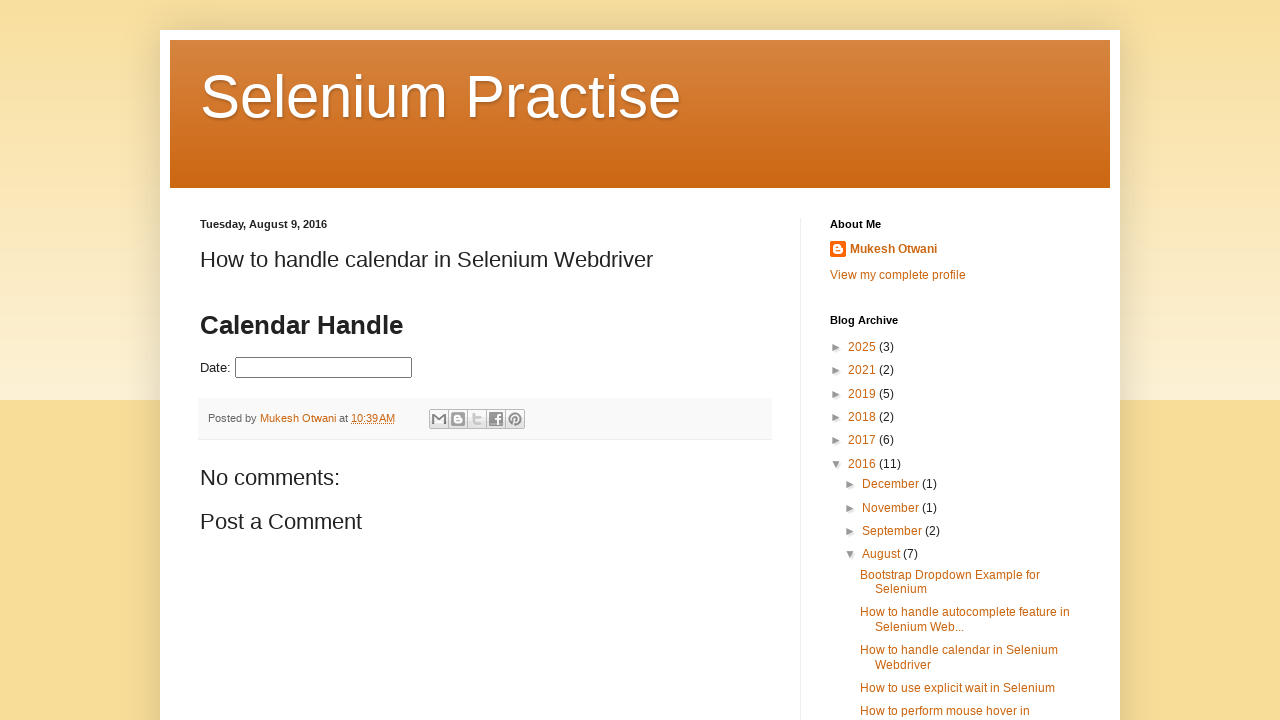

Clicked on datepicker input field to open calendar at (324, 368) on input#datepicker
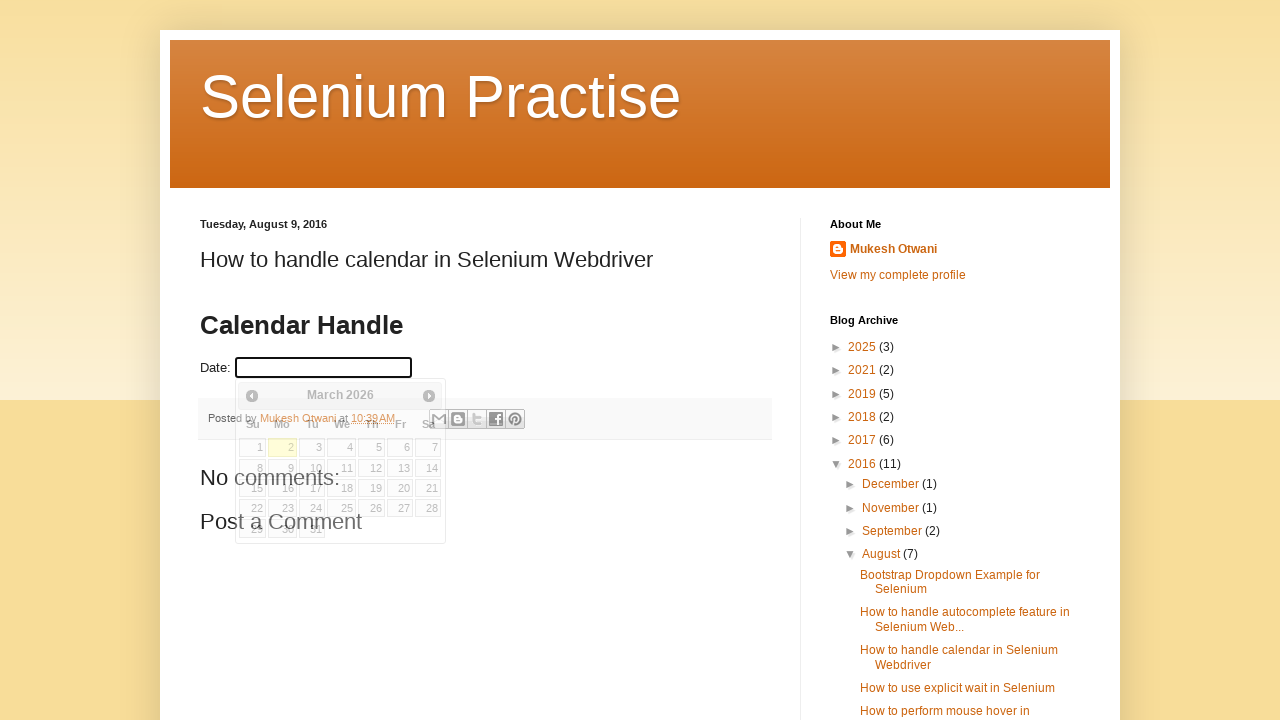

Calendar widget appeared and is visible
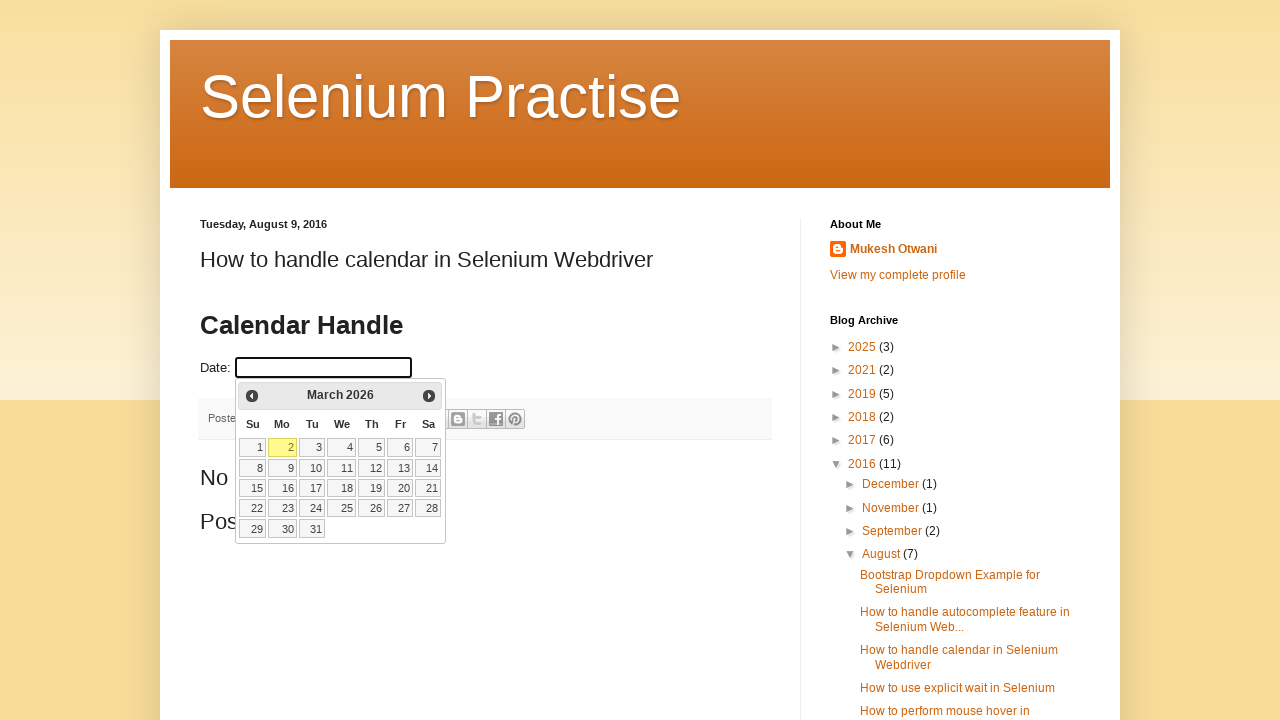

Retrieved current calendar date: March 2026
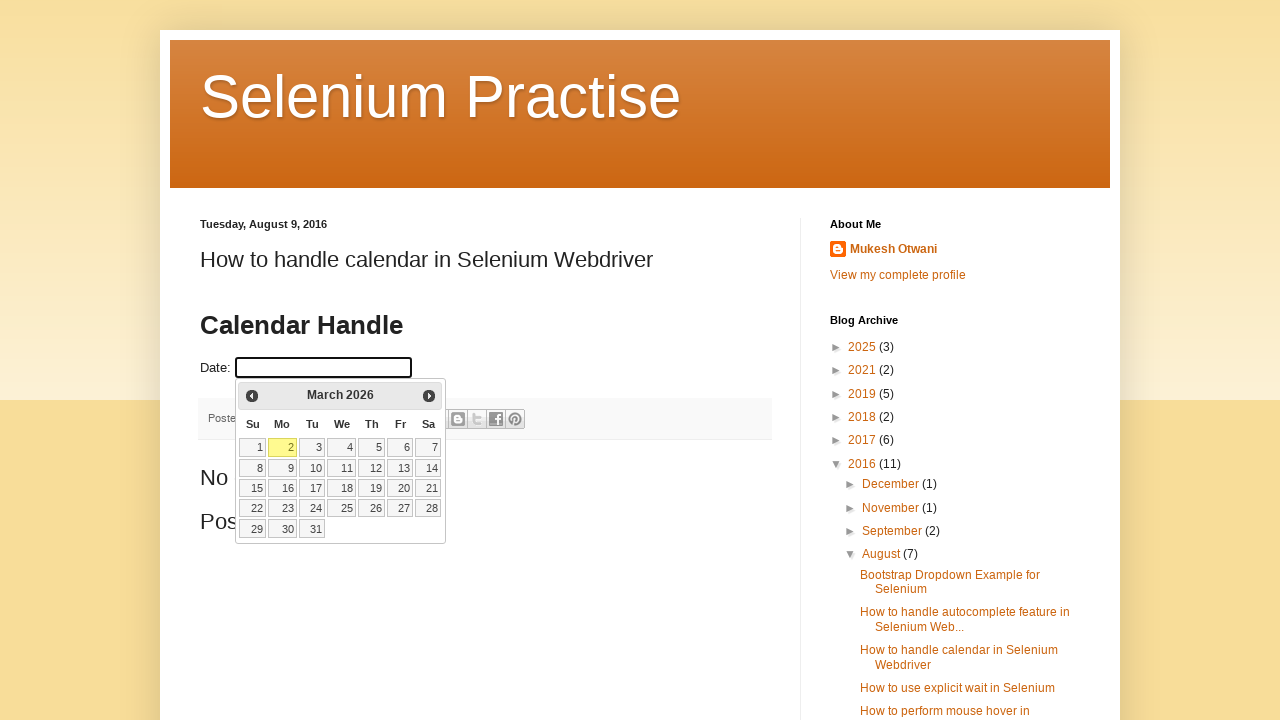

Clicked Previous button to navigate backward in calendar at (252, 396) on xpath=//a[@title='Prev']
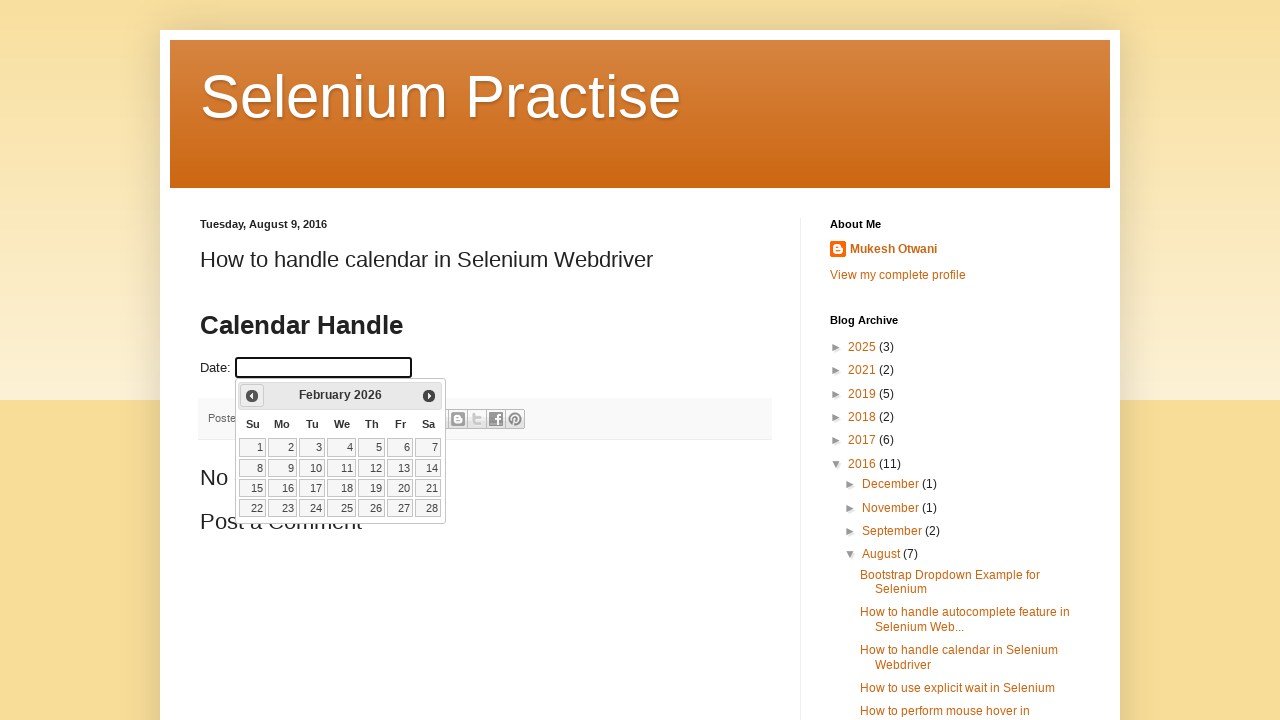

Updated calendar position to: February 2026
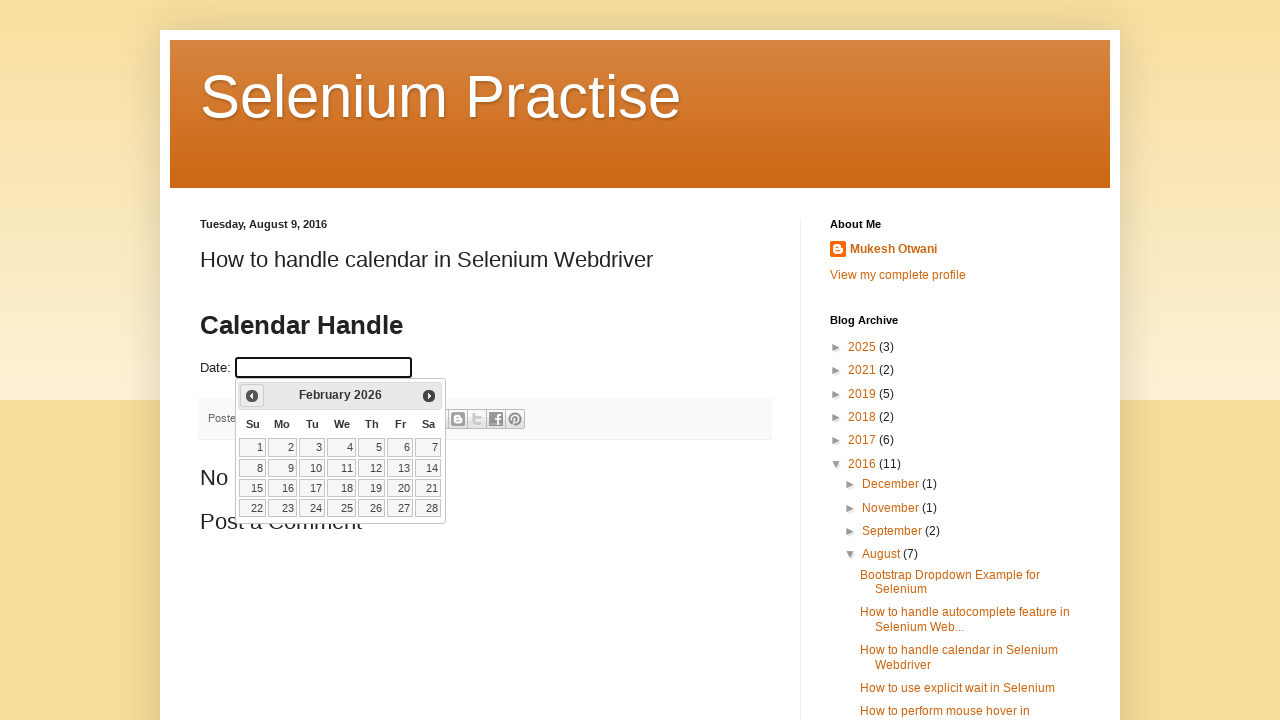

Clicked Previous button to navigate backward in calendar at (252, 396) on xpath=//a[@title='Prev']
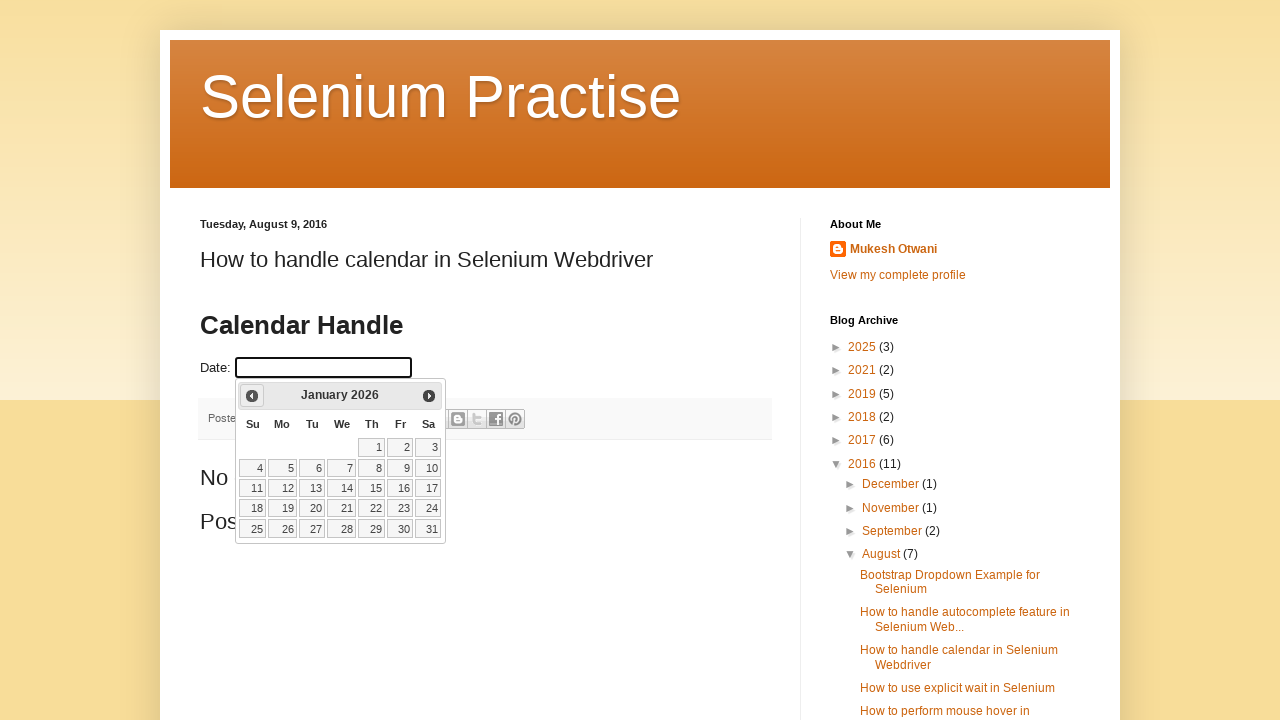

Updated calendar position to: January 2026
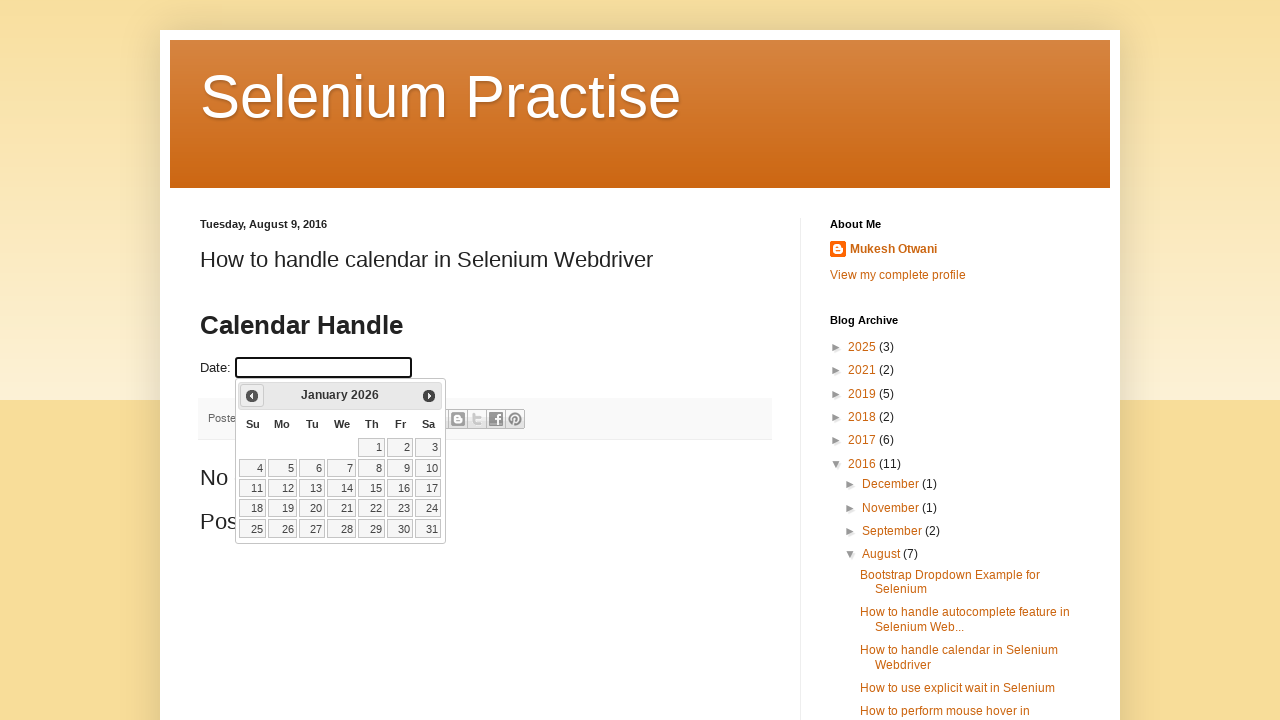

Clicked Previous button to navigate backward in calendar at (252, 396) on xpath=//a[@title='Prev']
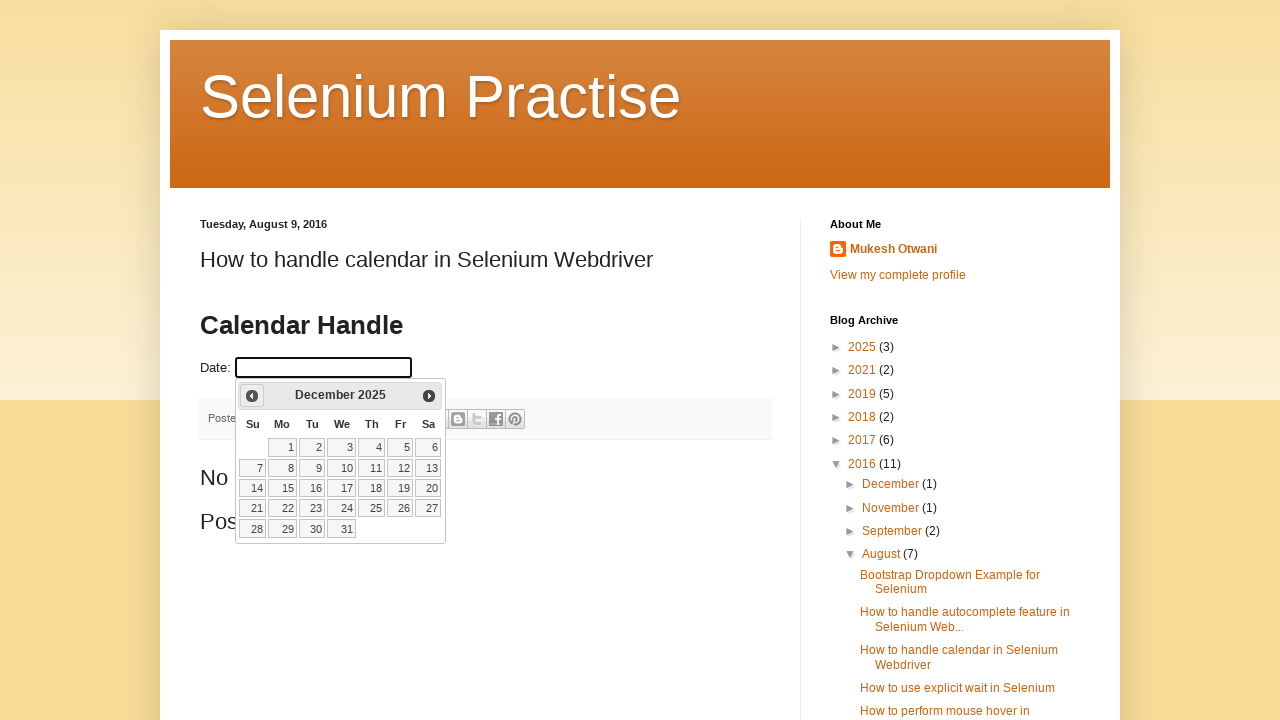

Updated calendar position to: December 2025
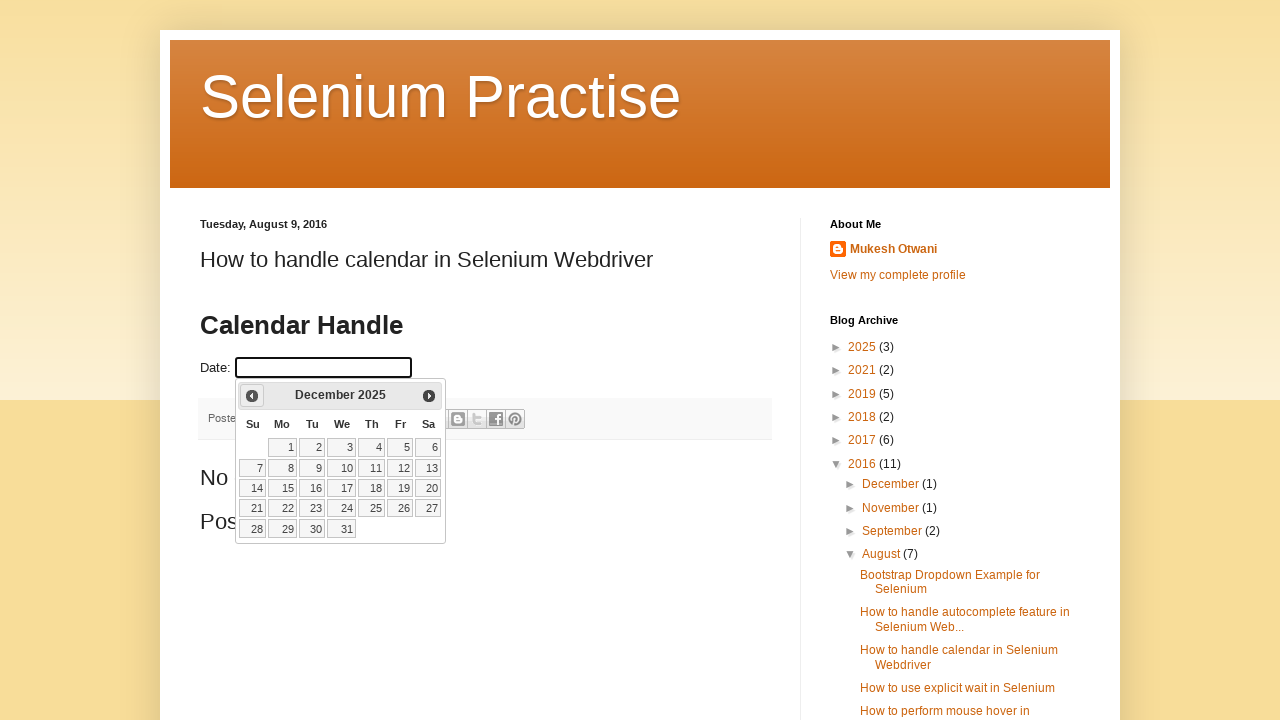

Clicked Previous button to navigate backward in calendar at (252, 396) on xpath=//a[@title='Prev']
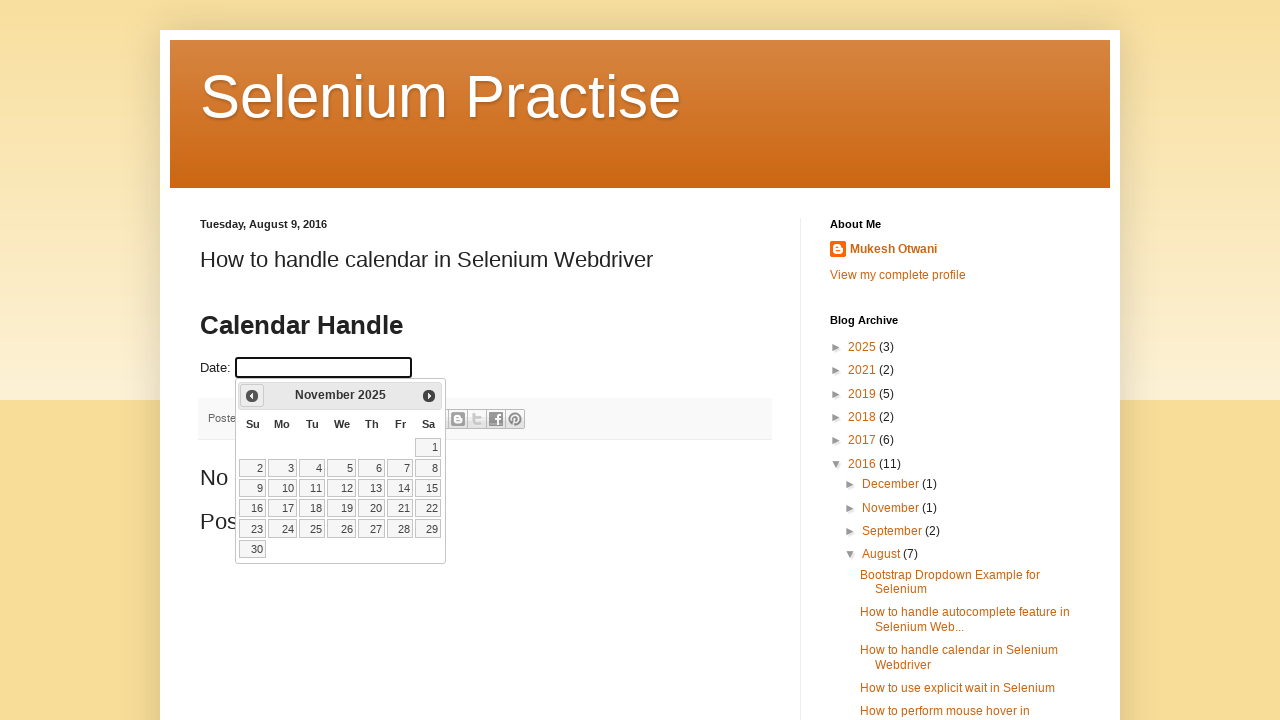

Updated calendar position to: November 2025
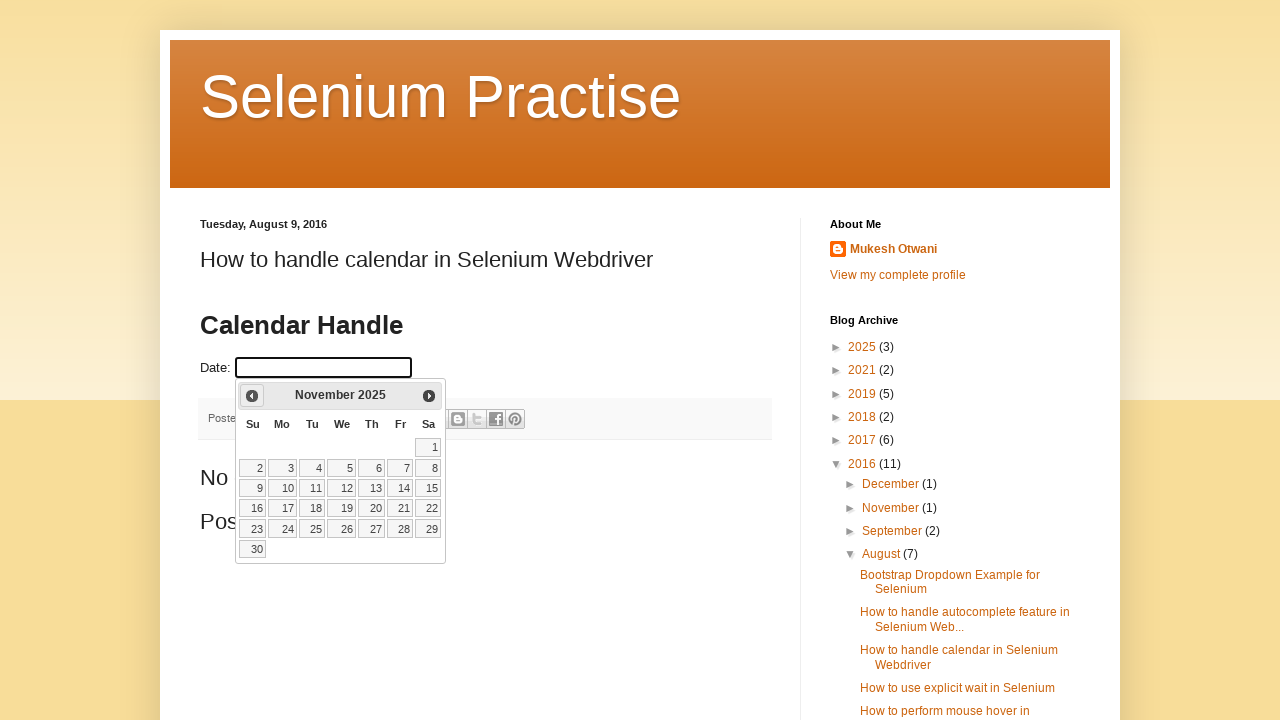

Clicked Previous button to navigate backward in calendar at (252, 396) on xpath=//a[@title='Prev']
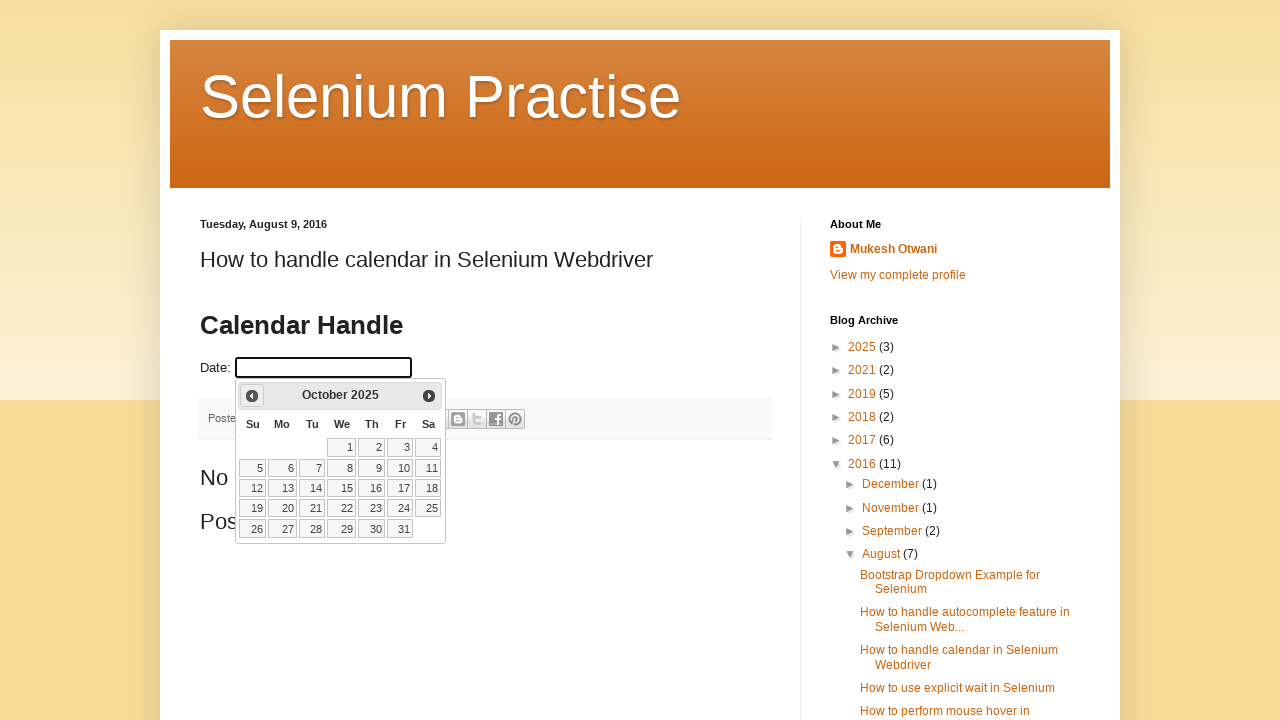

Updated calendar position to: October 2025
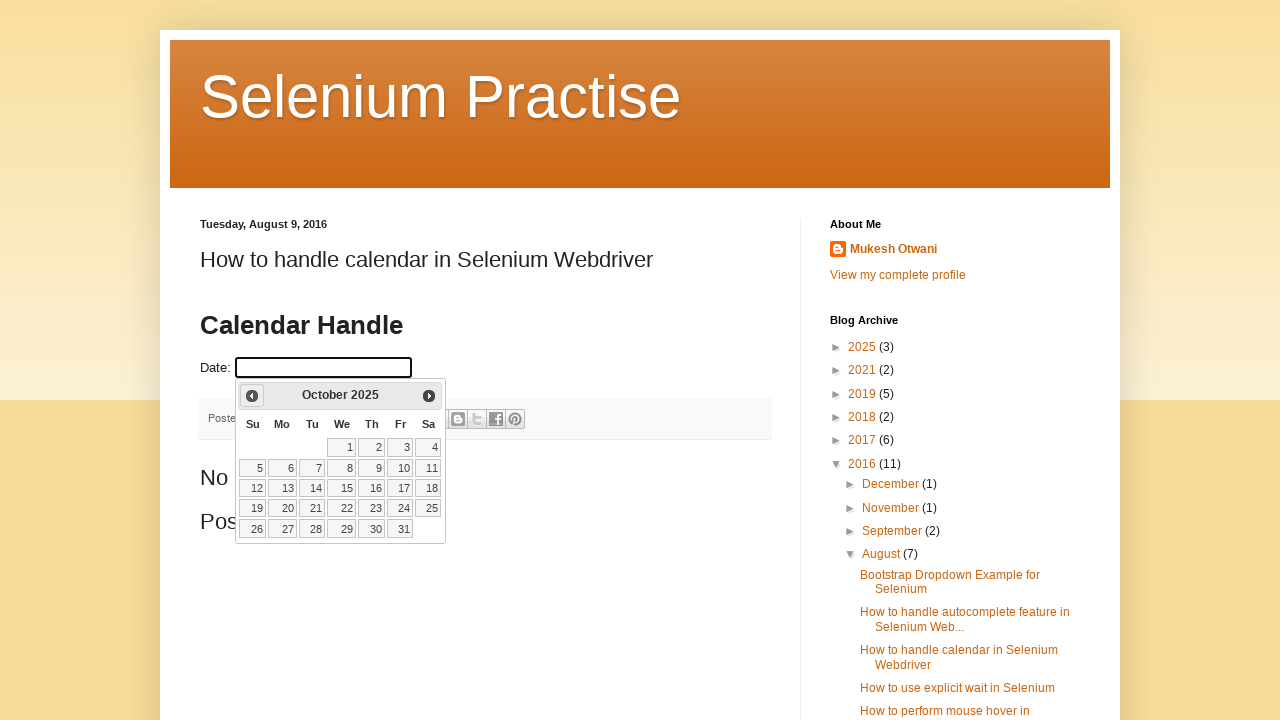

Clicked Previous button to navigate backward in calendar at (252, 396) on xpath=//a[@title='Prev']
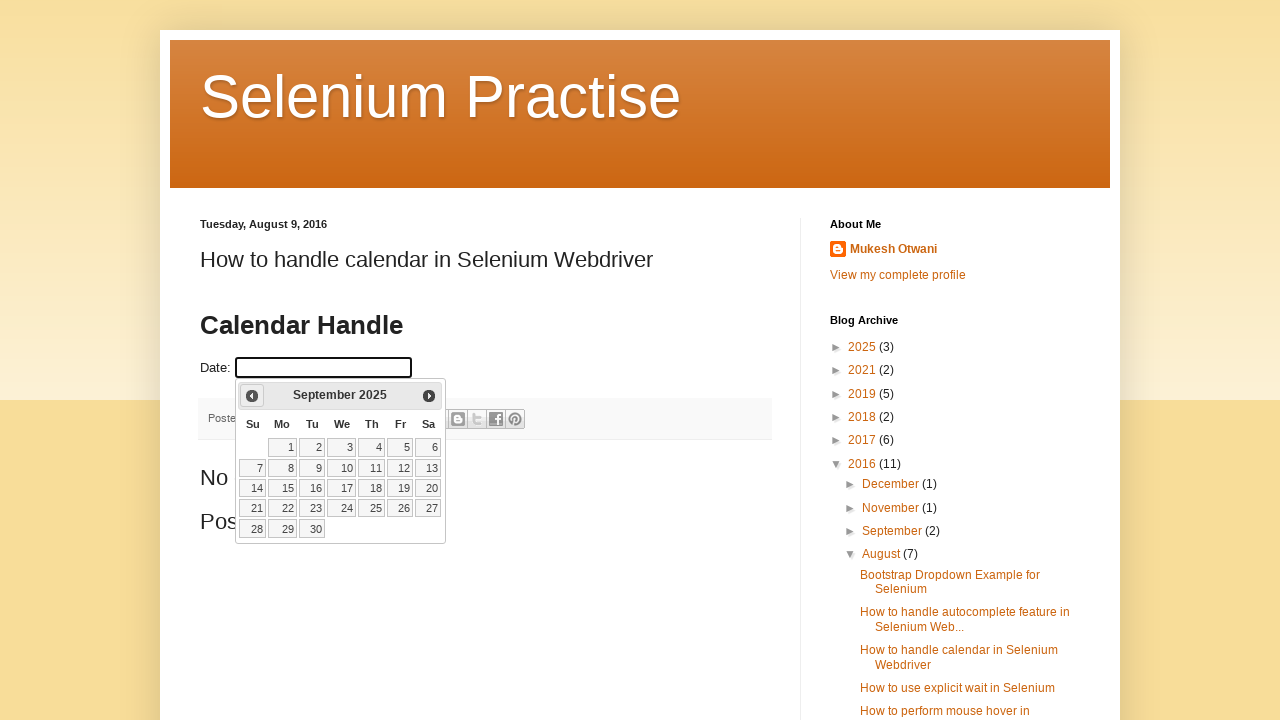

Updated calendar position to: September 2025
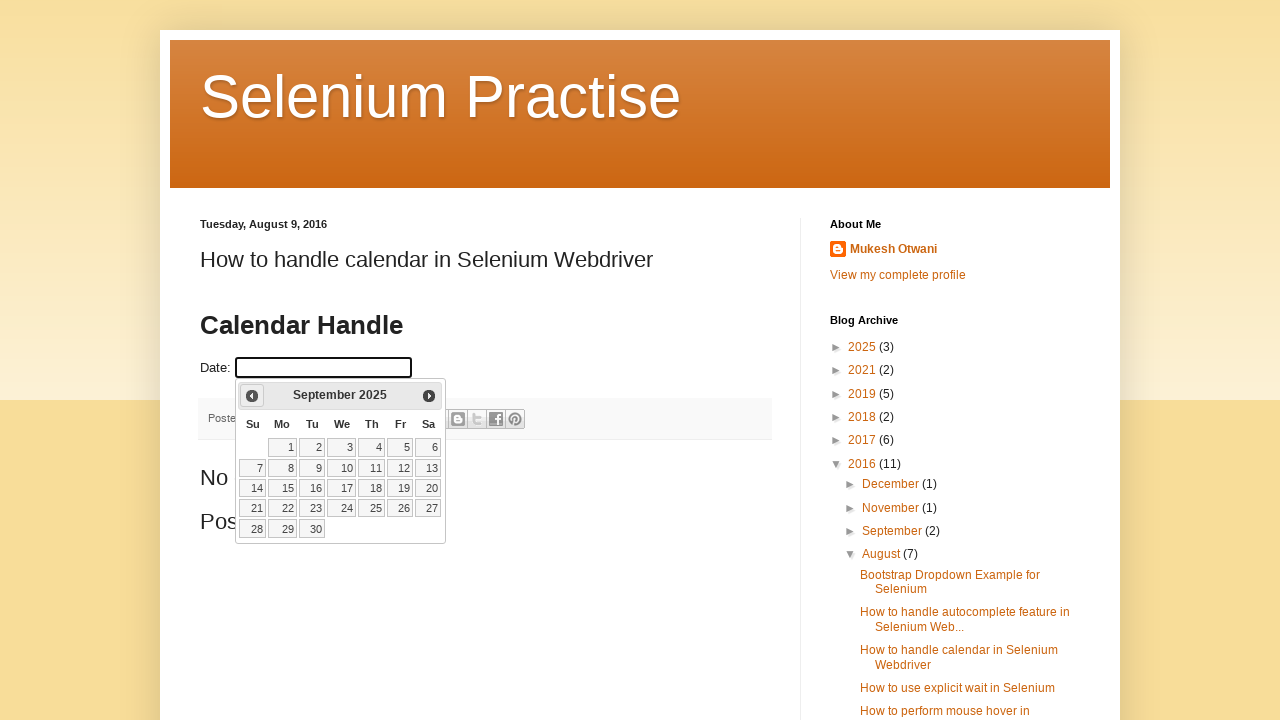

Clicked Previous button to navigate backward in calendar at (252, 396) on xpath=//a[@title='Prev']
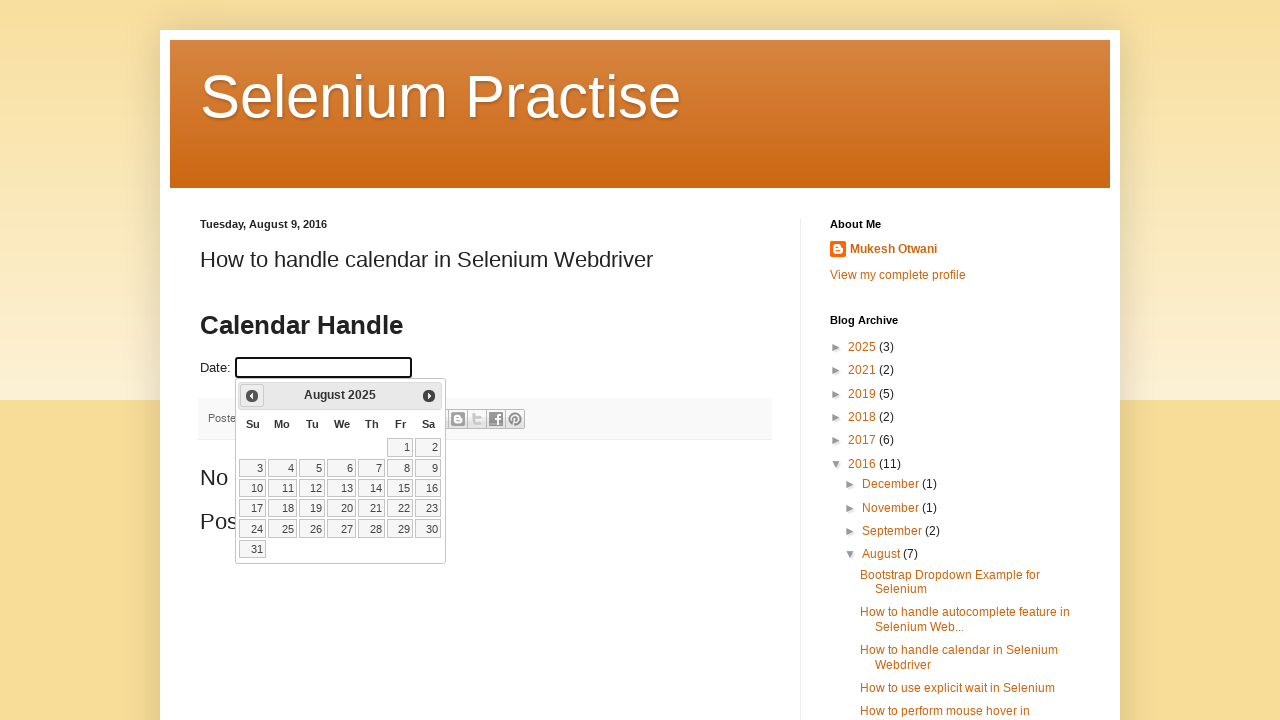

Updated calendar position to: August 2025
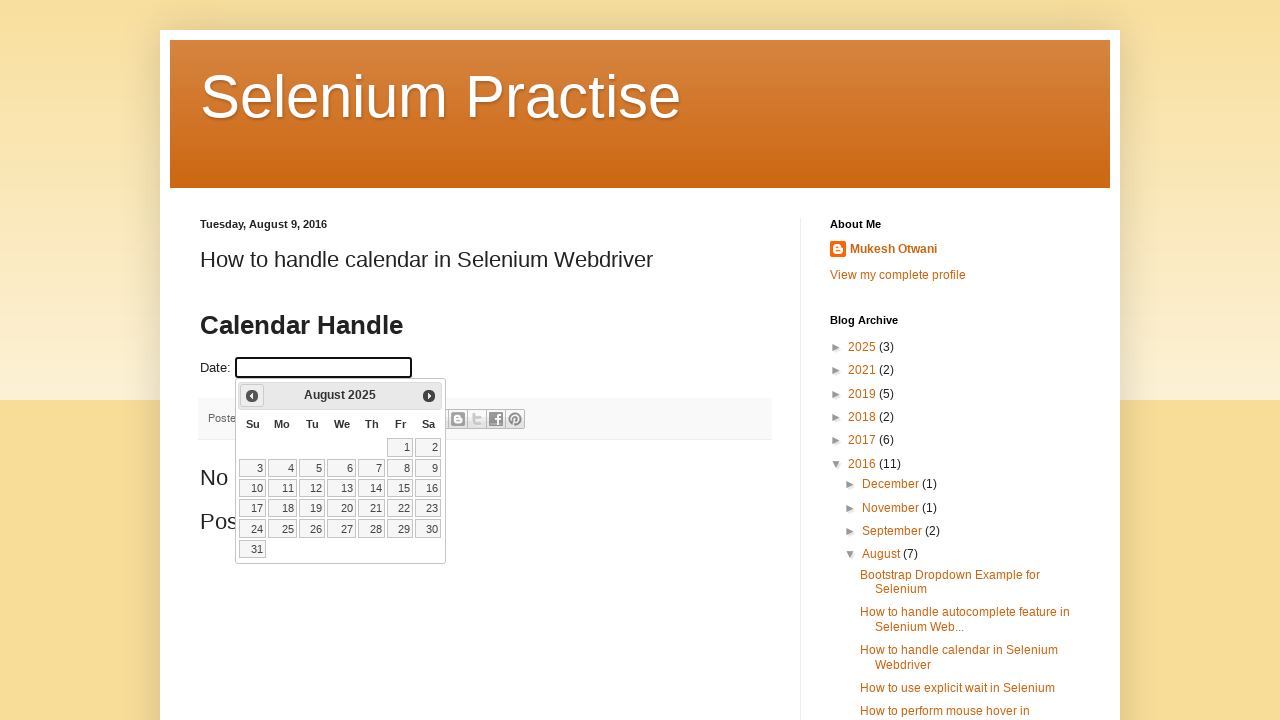

Clicked Previous button to navigate backward in calendar at (252, 396) on xpath=//a[@title='Prev']
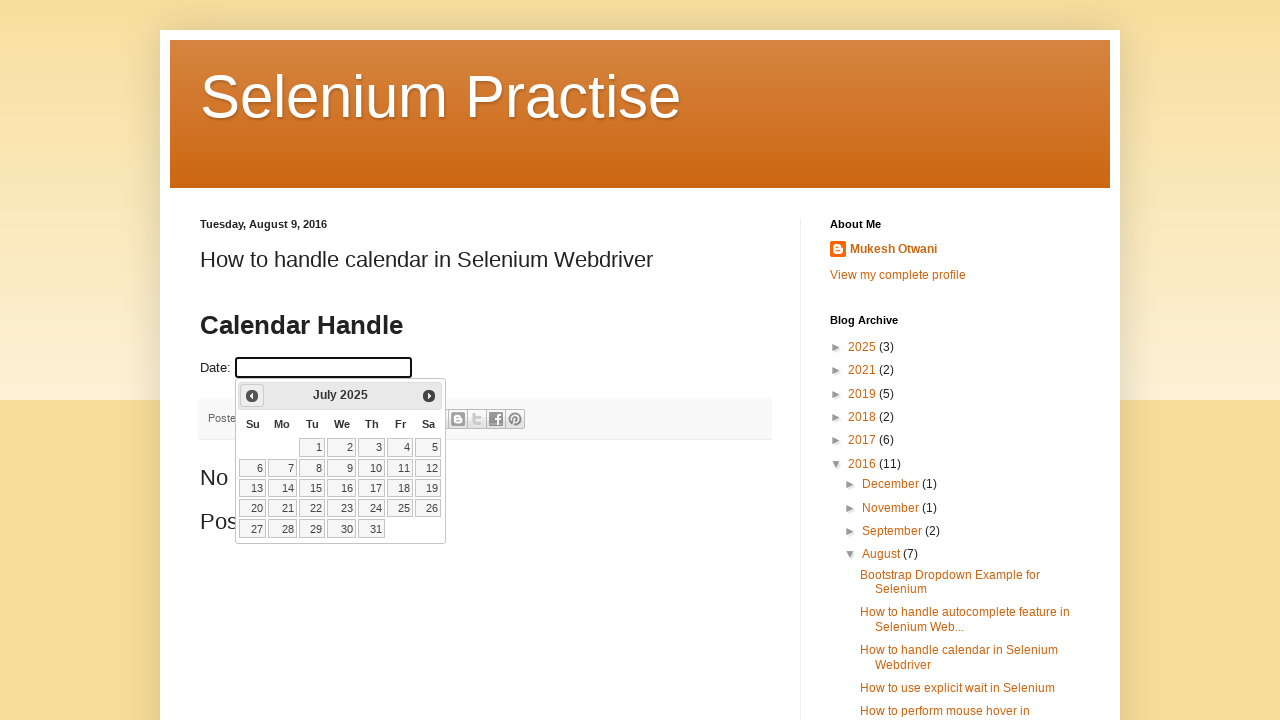

Updated calendar position to: July 2025
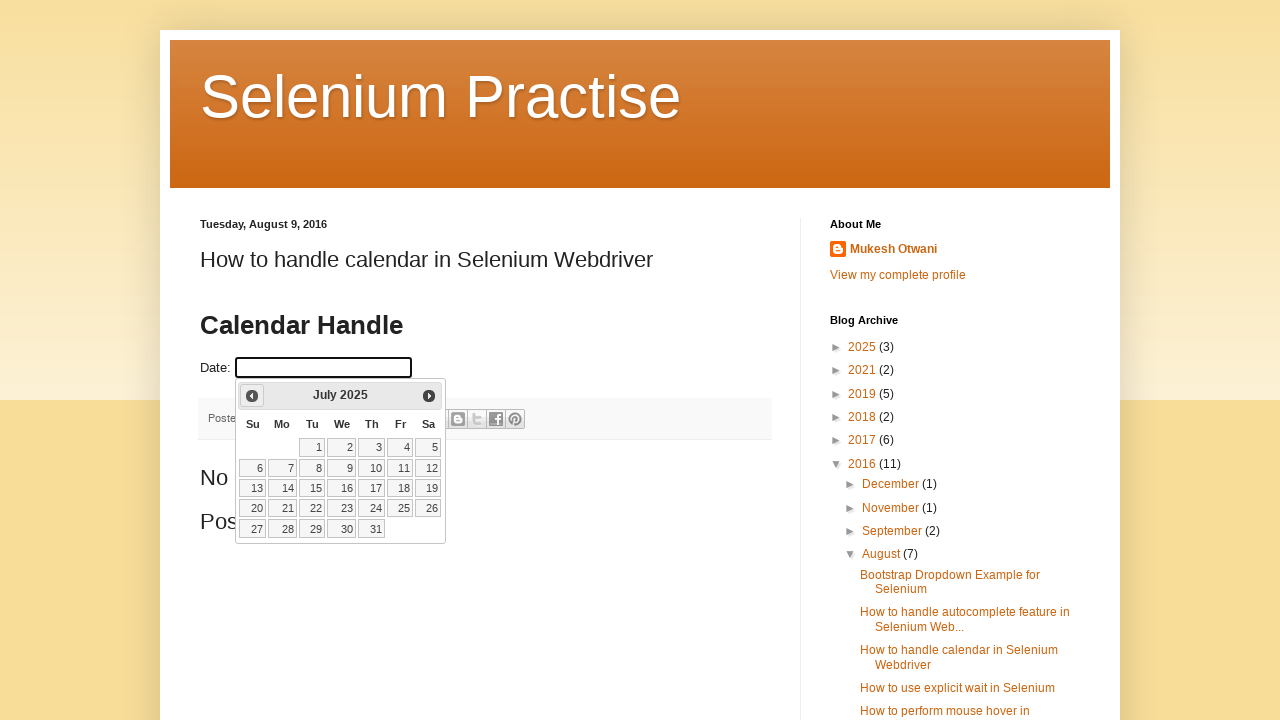

Clicked Previous button to navigate backward in calendar at (252, 396) on xpath=//a[@title='Prev']
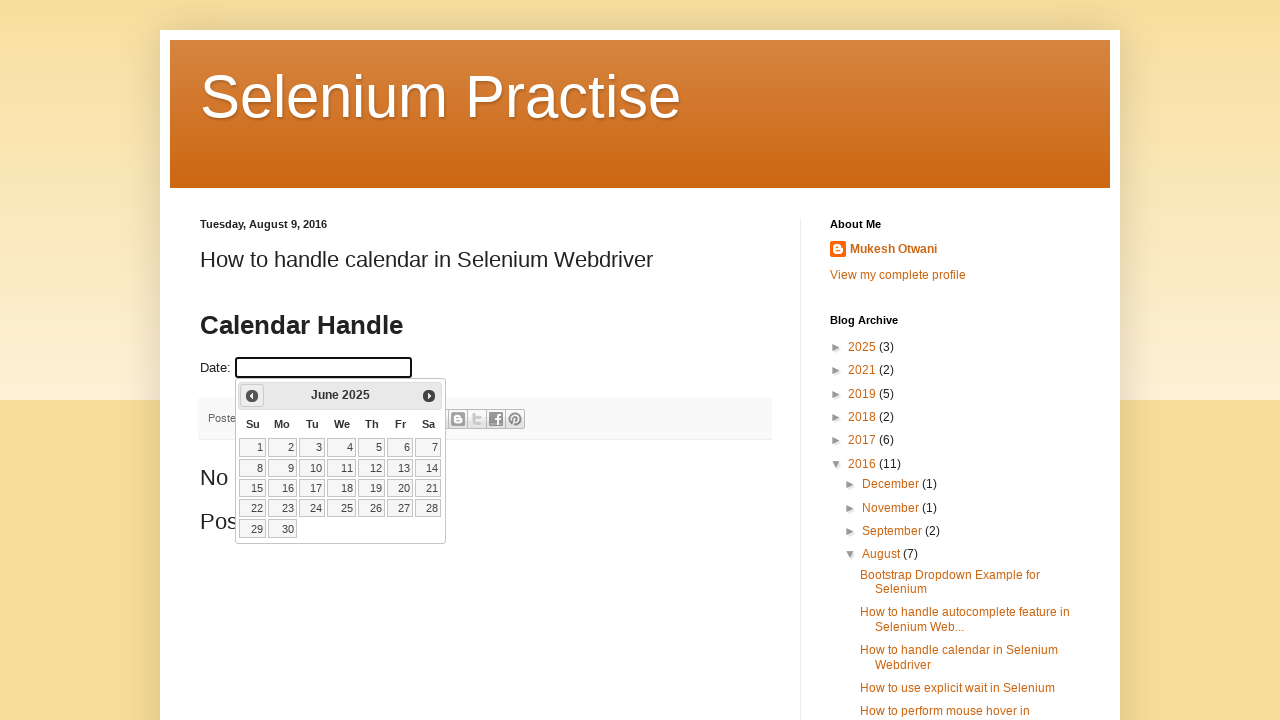

Updated calendar position to: June 2025
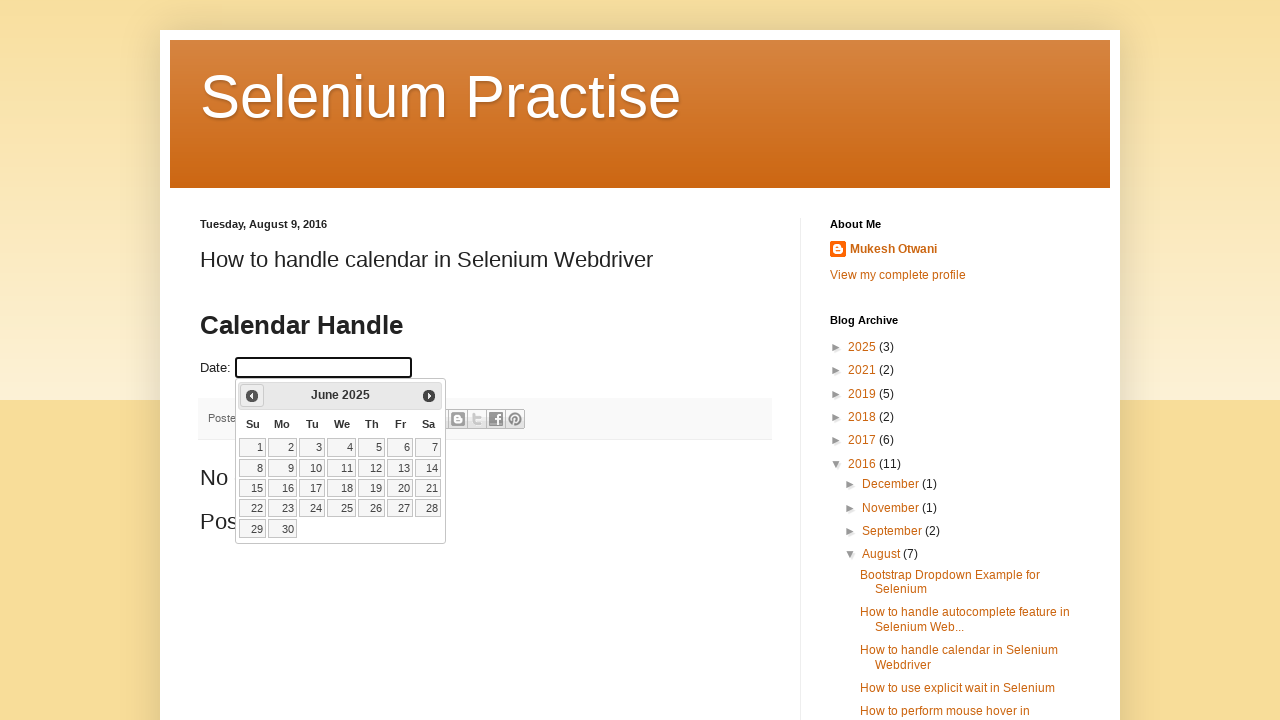

Clicked Previous button to navigate backward in calendar at (252, 396) on xpath=//a[@title='Prev']
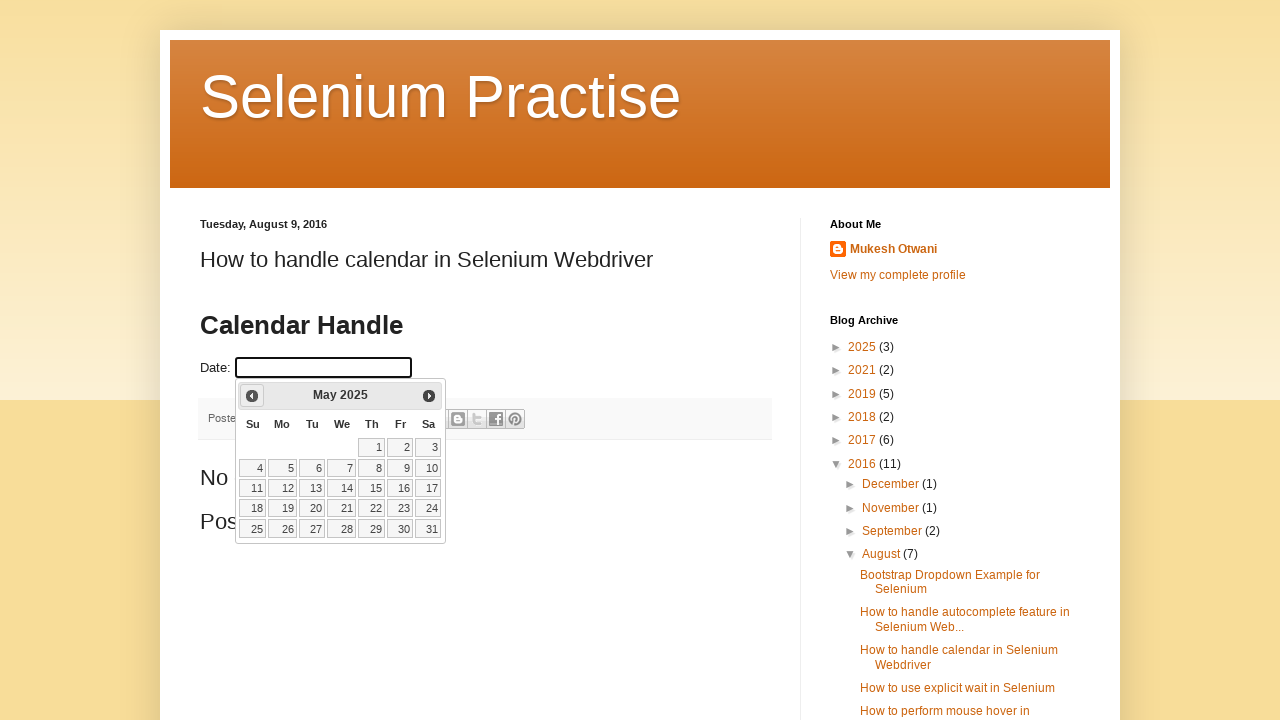

Updated calendar position to: May 2025
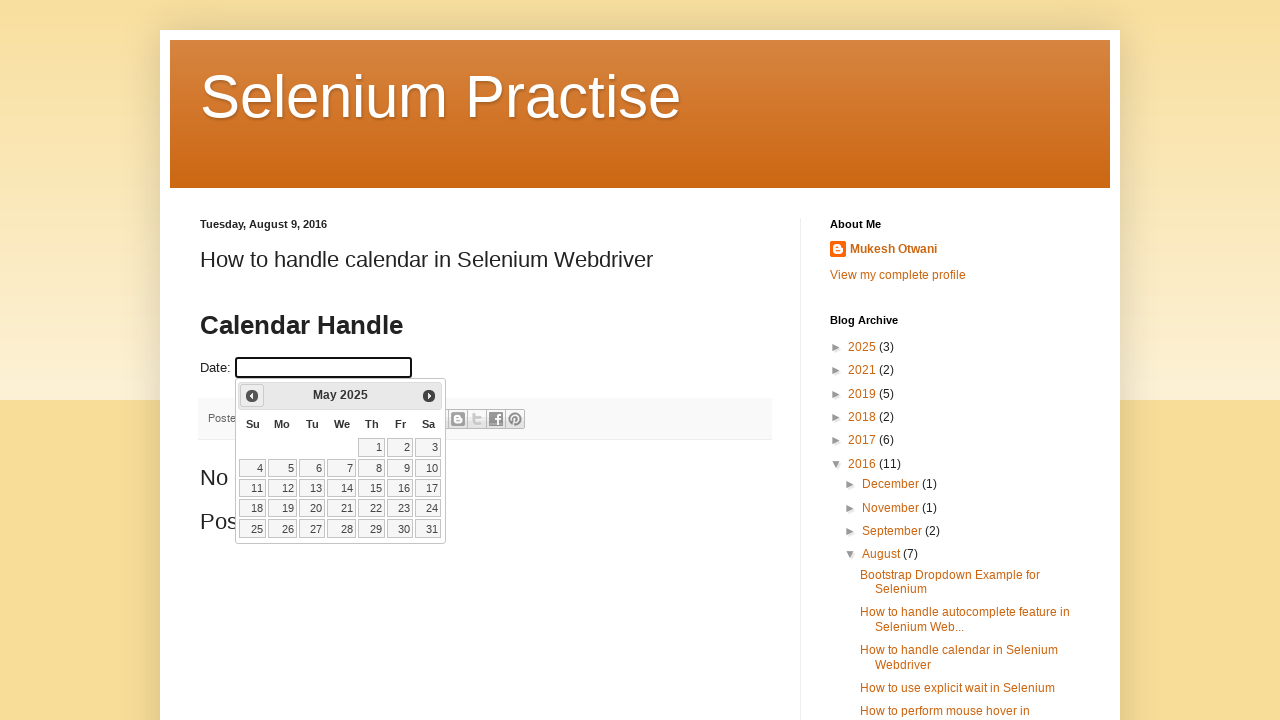

Clicked Previous button to navigate backward in calendar at (252, 396) on xpath=//a[@title='Prev']
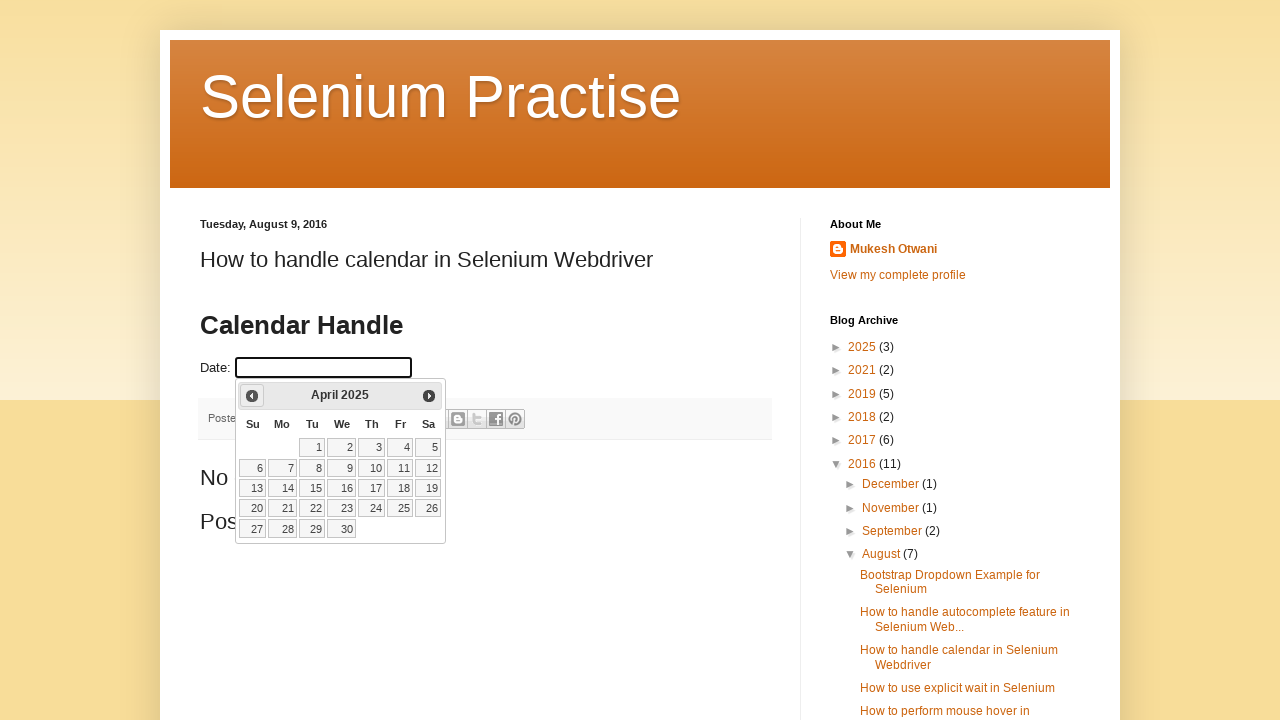

Updated calendar position to: April 2025
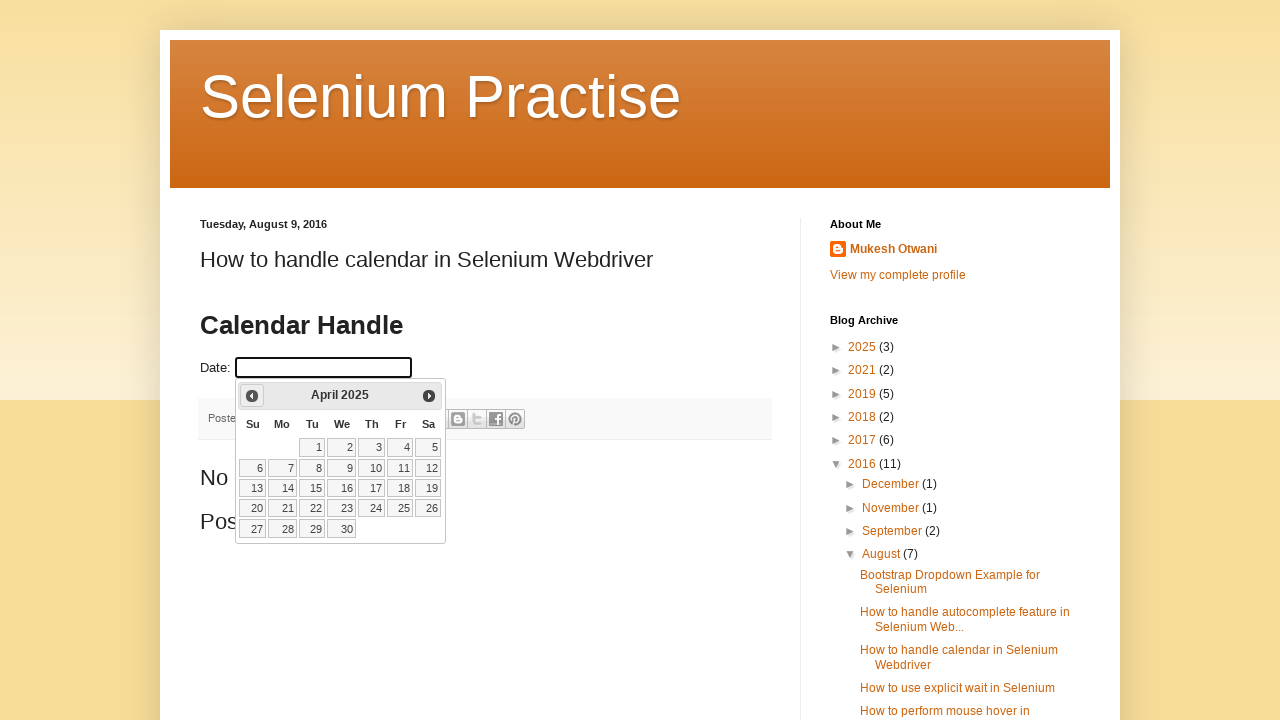

Clicked Previous button to navigate backward in calendar at (252, 396) on xpath=//a[@title='Prev']
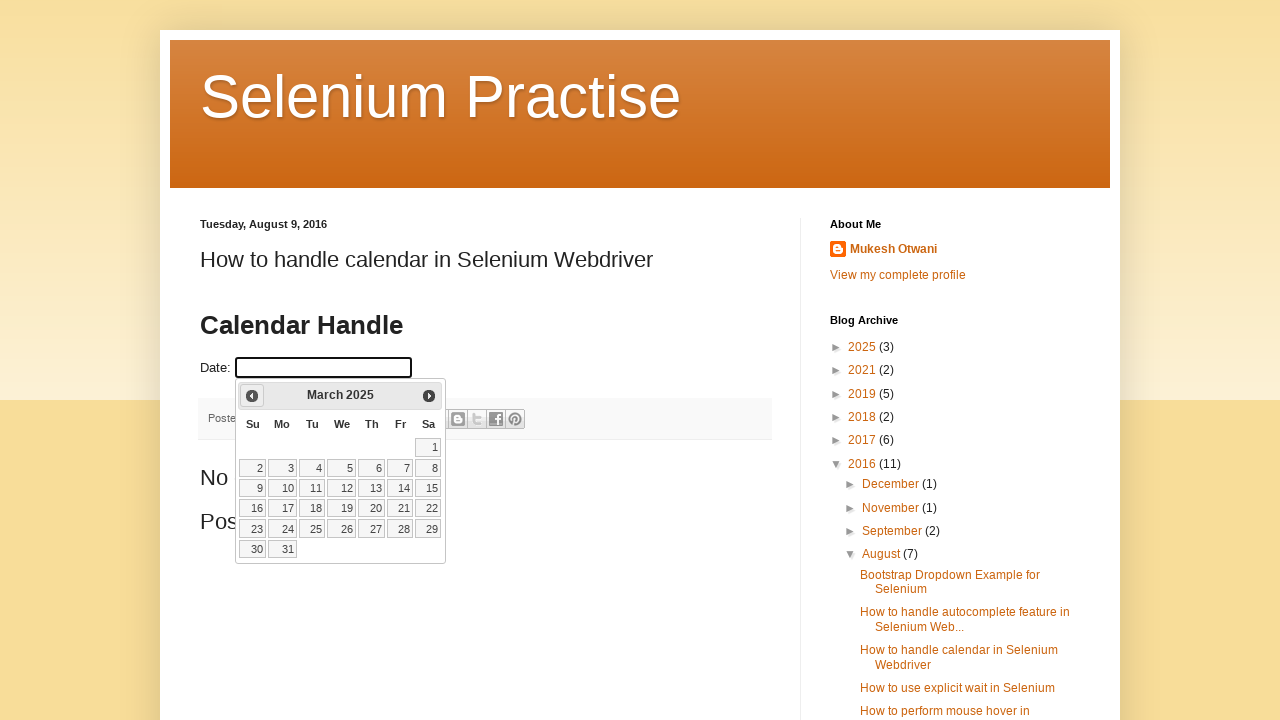

Updated calendar position to: March 2025
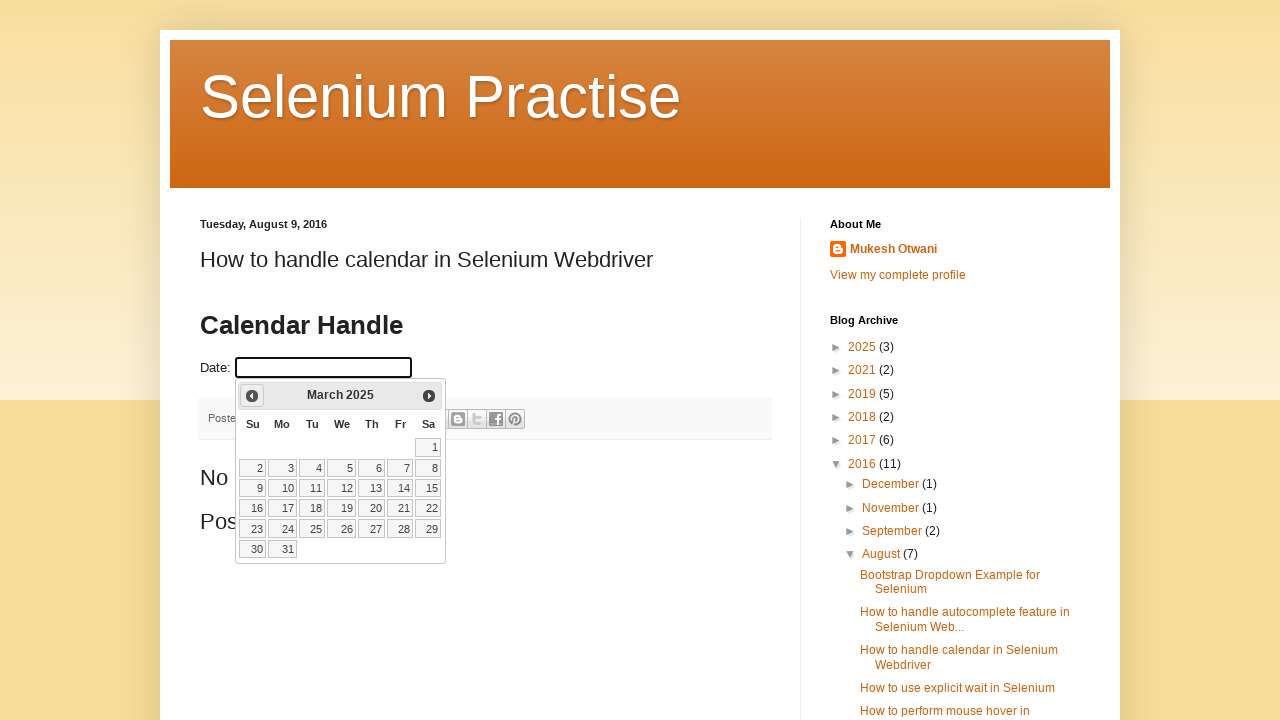

Clicked on target date: March 5, 2025 at (342, 468) on //table[@class='ui-datepicker-calendar']//td[@data-handler='selectDay']/a[text()
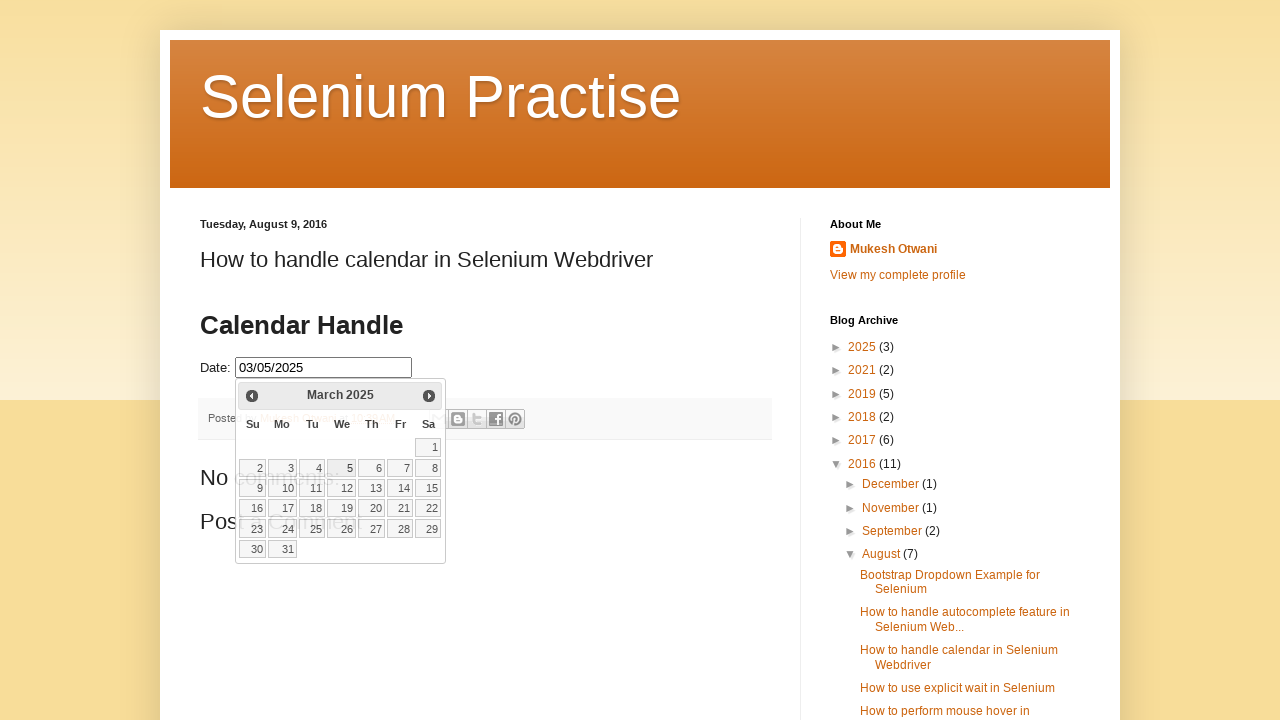

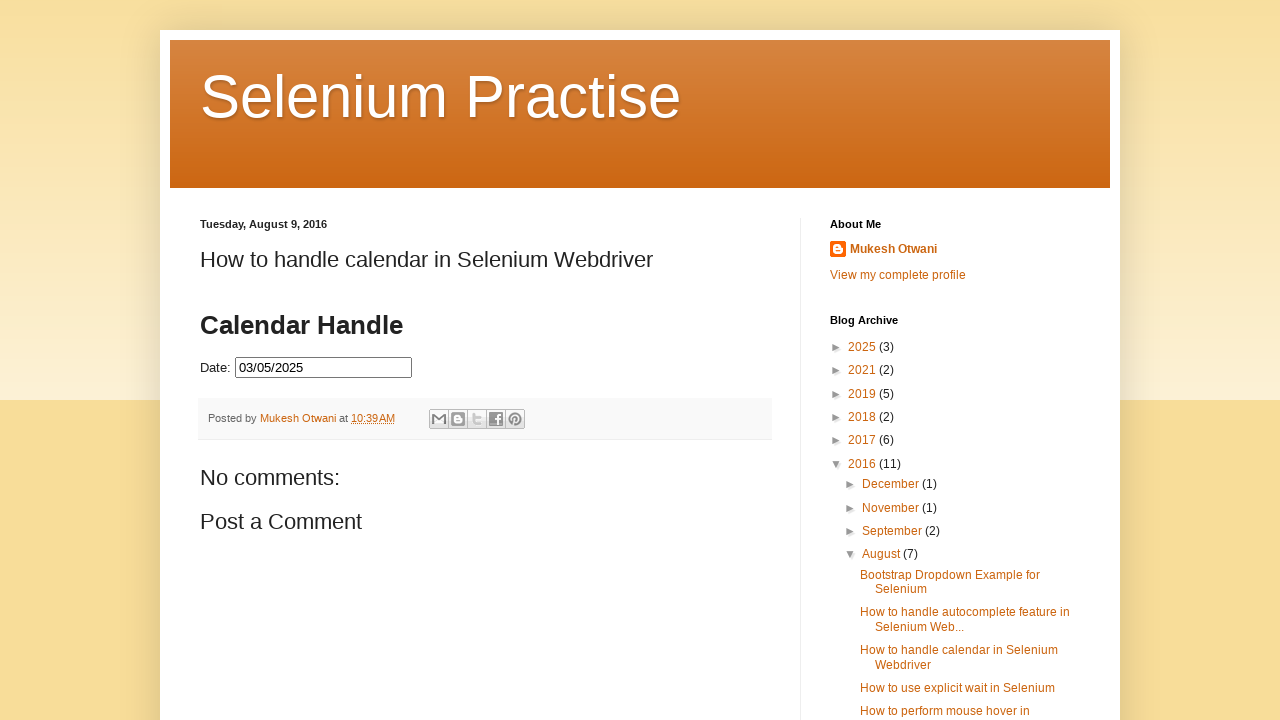